Searches Google Scholar for professor citation information by entering professor names in the search box and extracting citation metrics

Starting URL: https://scholar.google.com

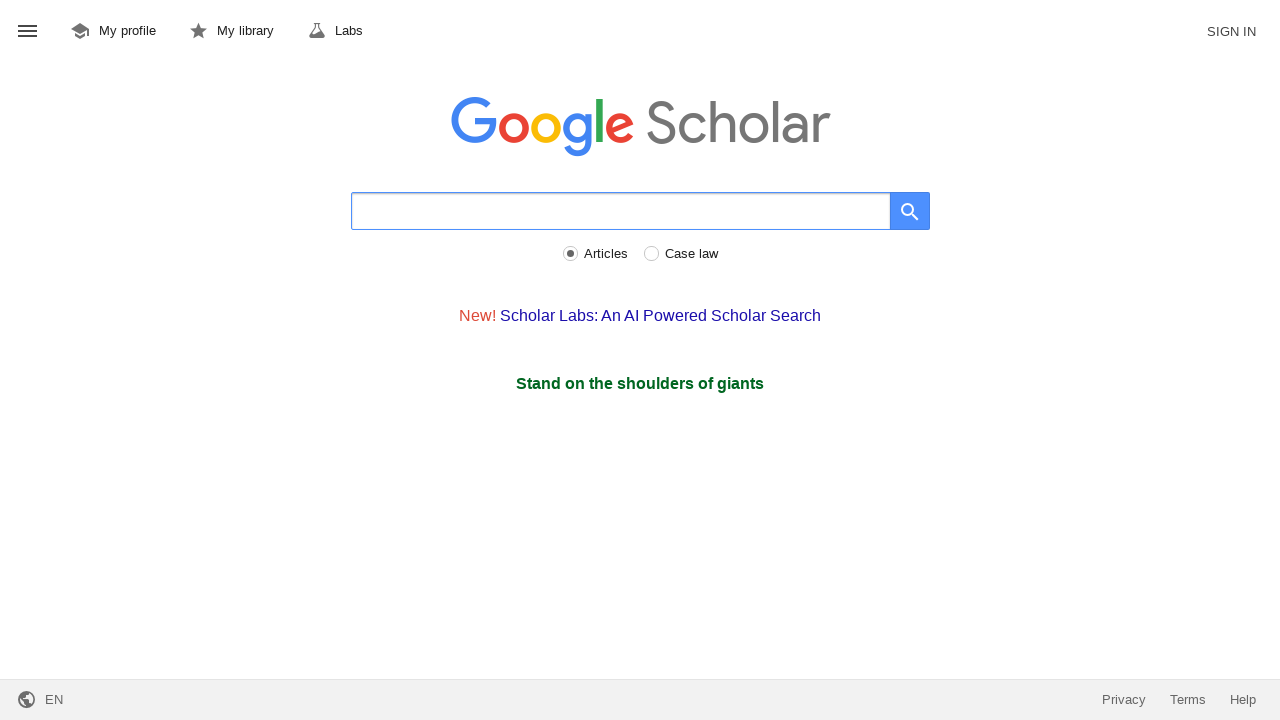

Queried for search box element
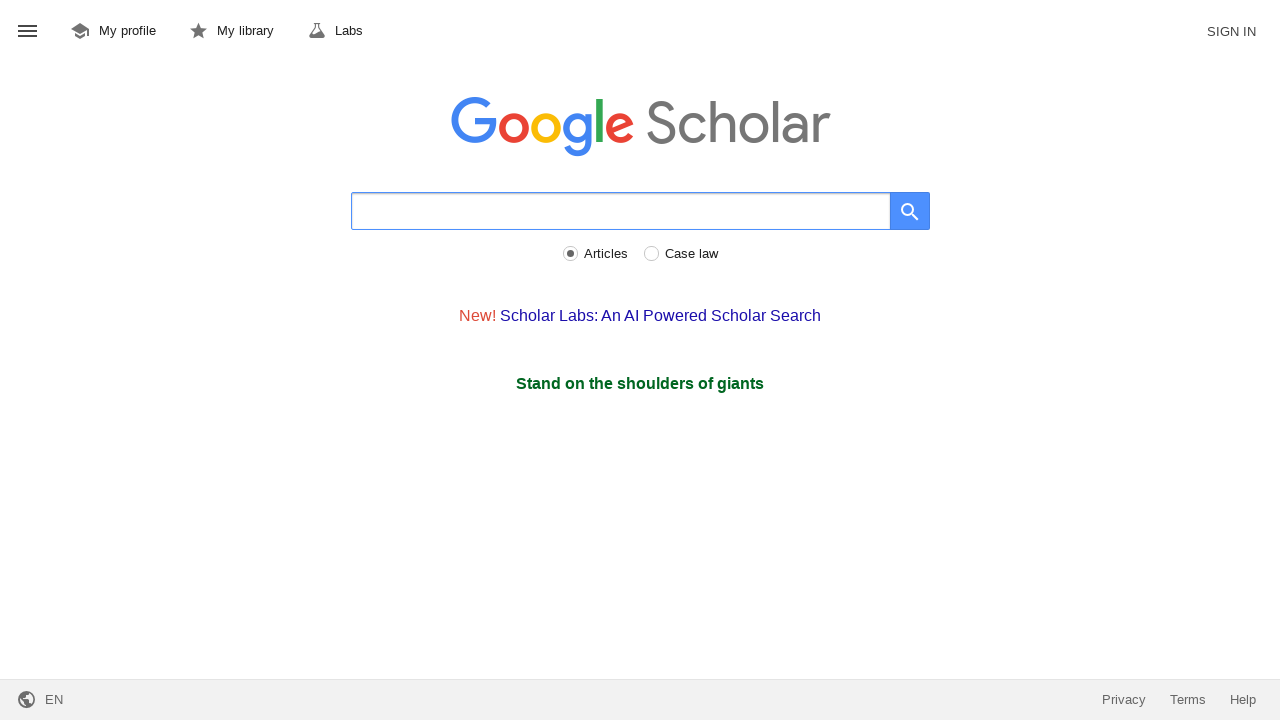

Cleared search box
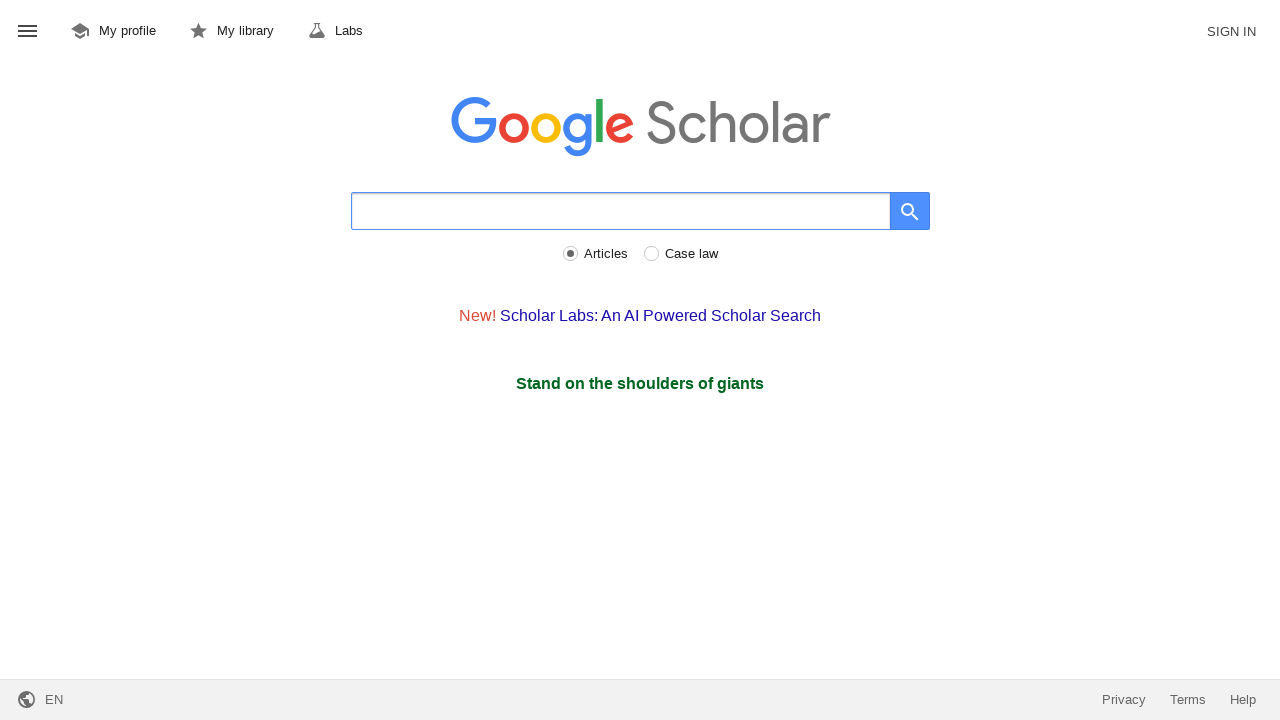

Filled search box with professor name: John Smith Deakin on input[name='q']
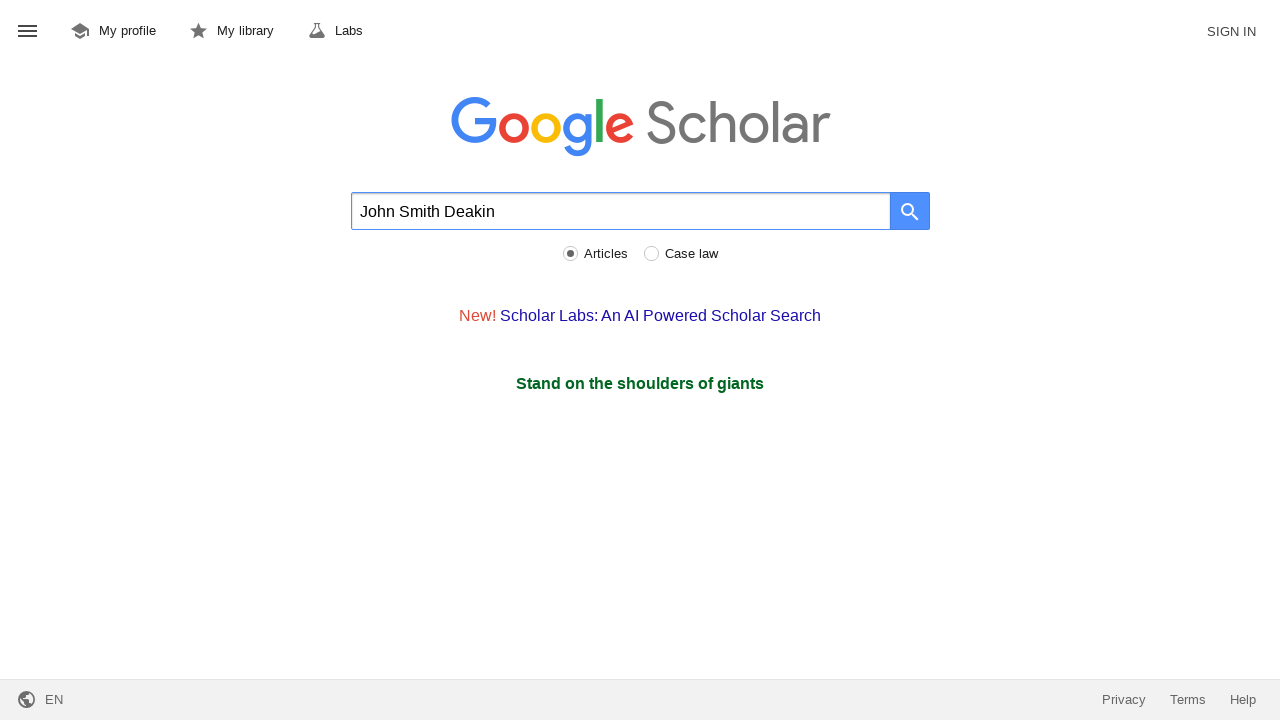

Pressed Enter to submit search on input[name='q']
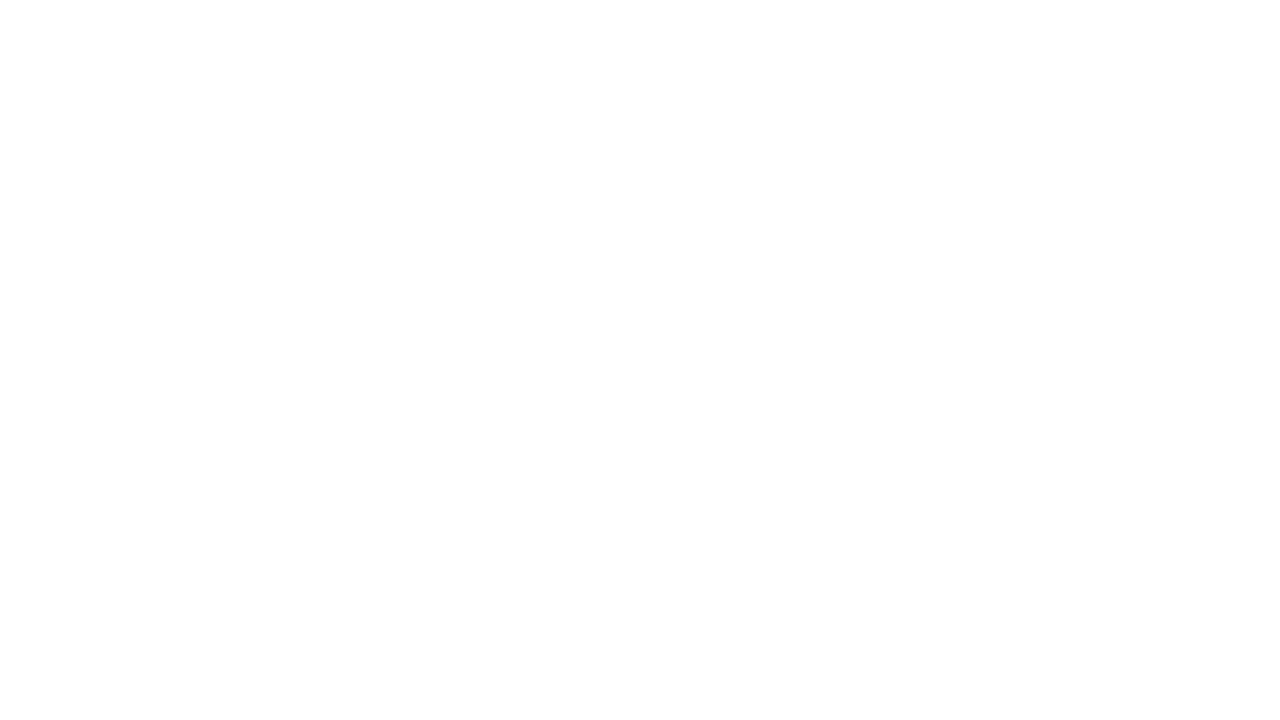

Waited 2 seconds for search results to load
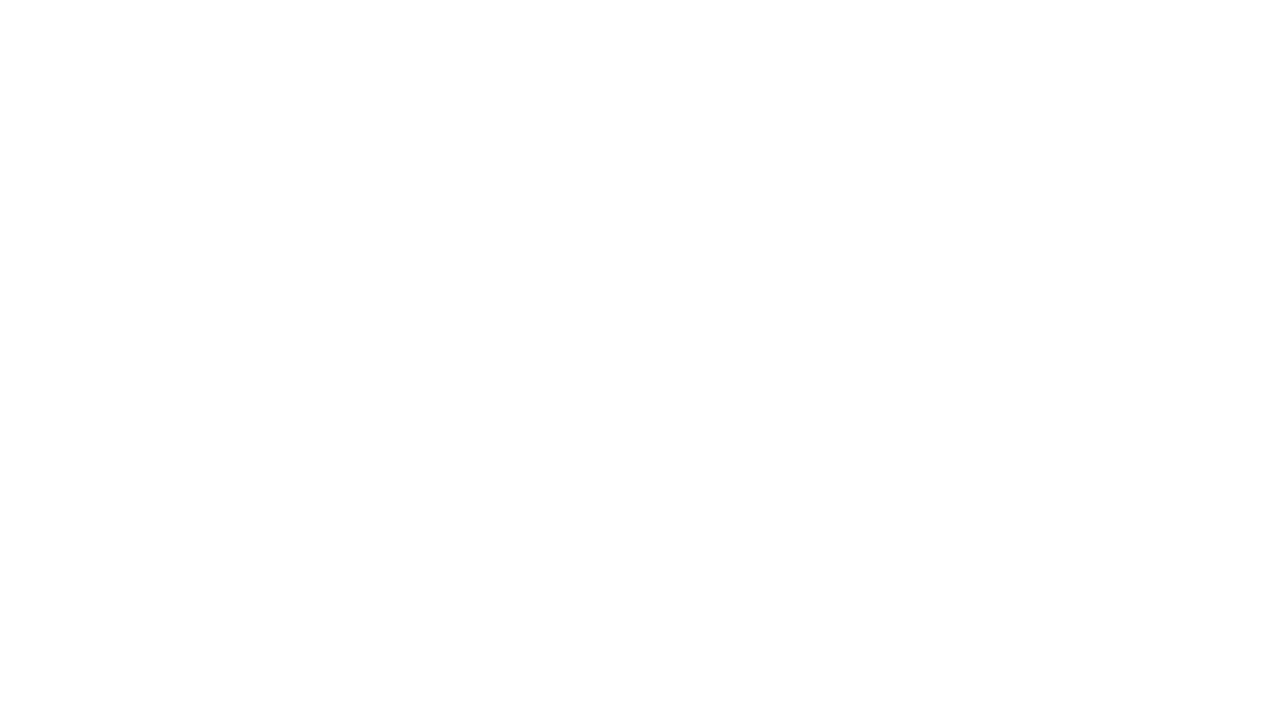

Queried for professor profile link in search results
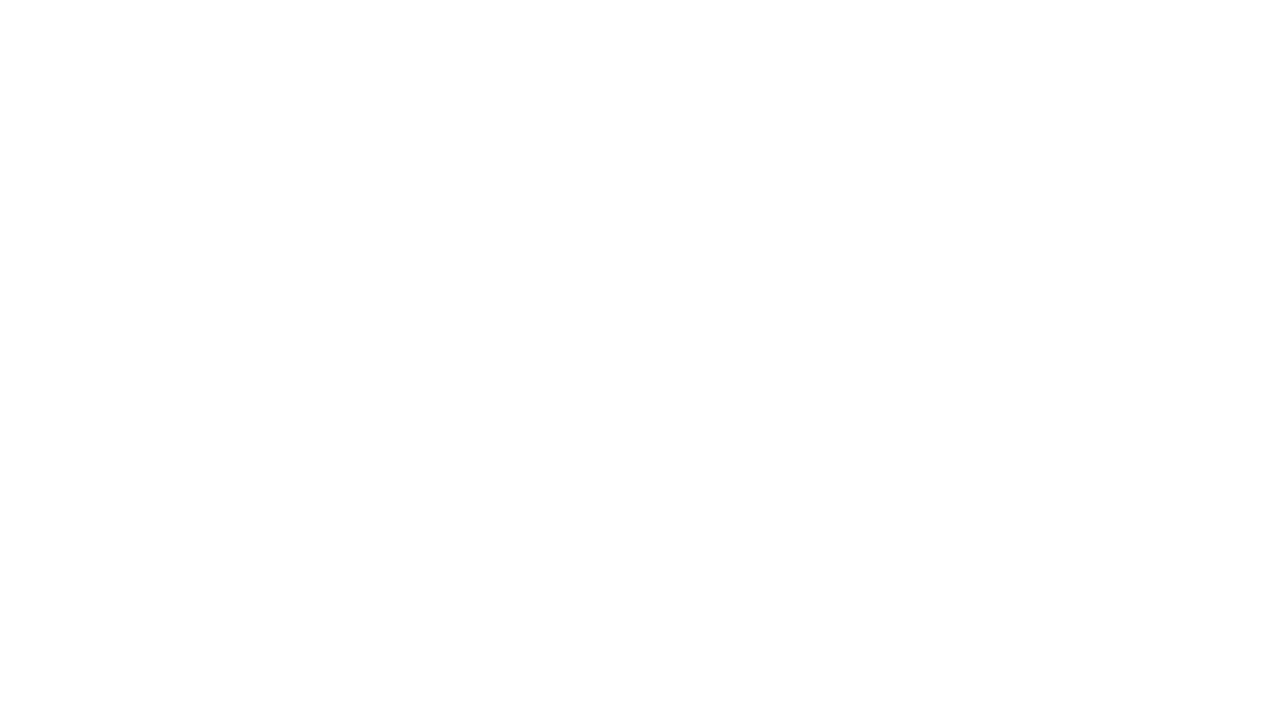

Navigated back to Google Scholar homepage
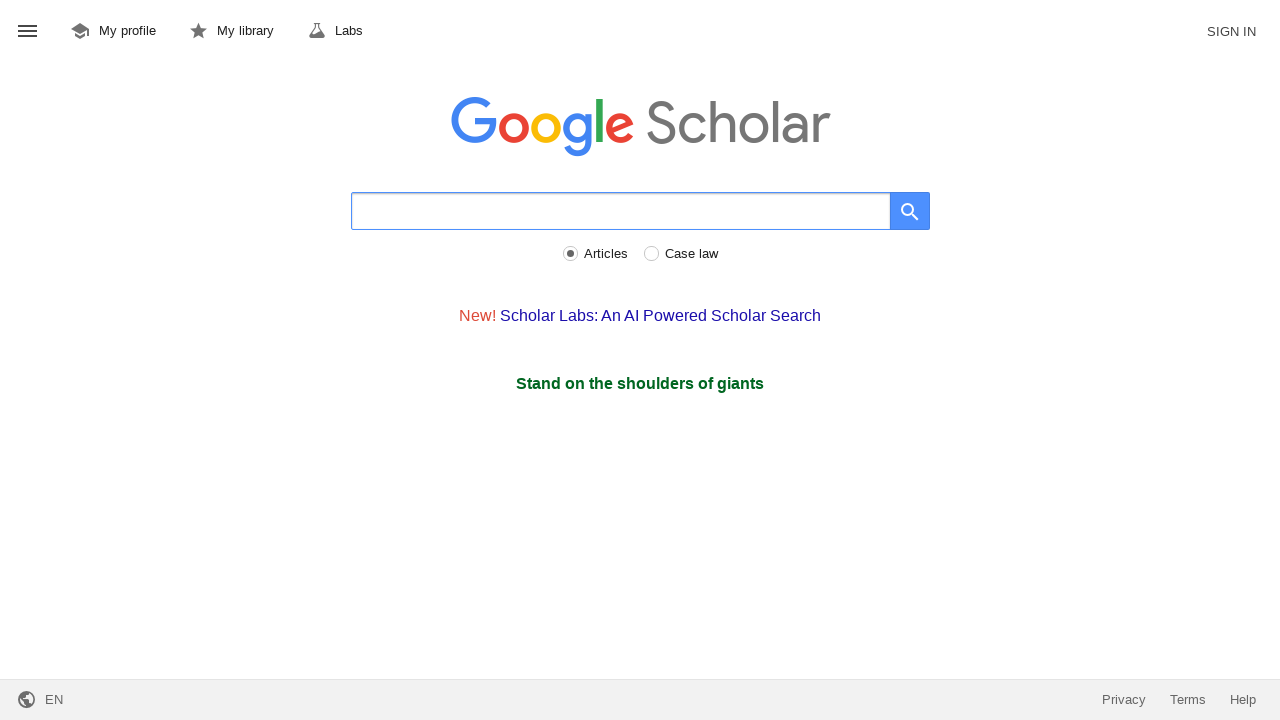

Waited 1 second for homepage to load
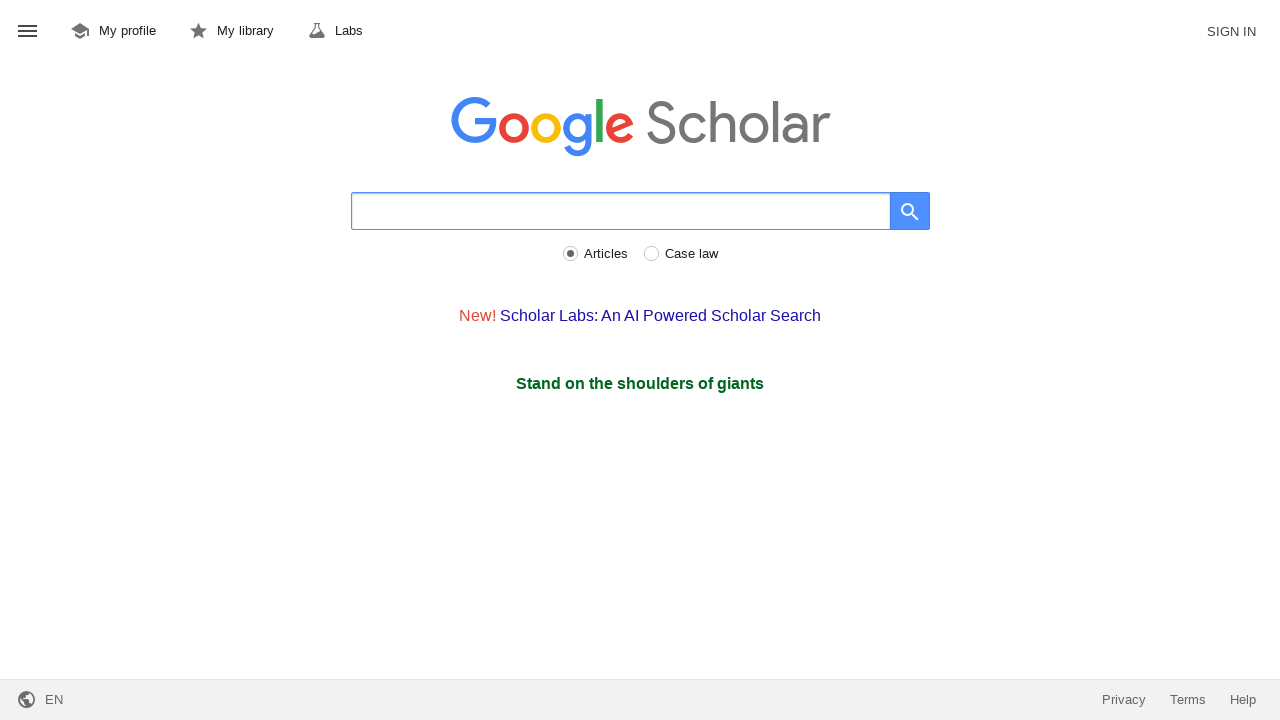

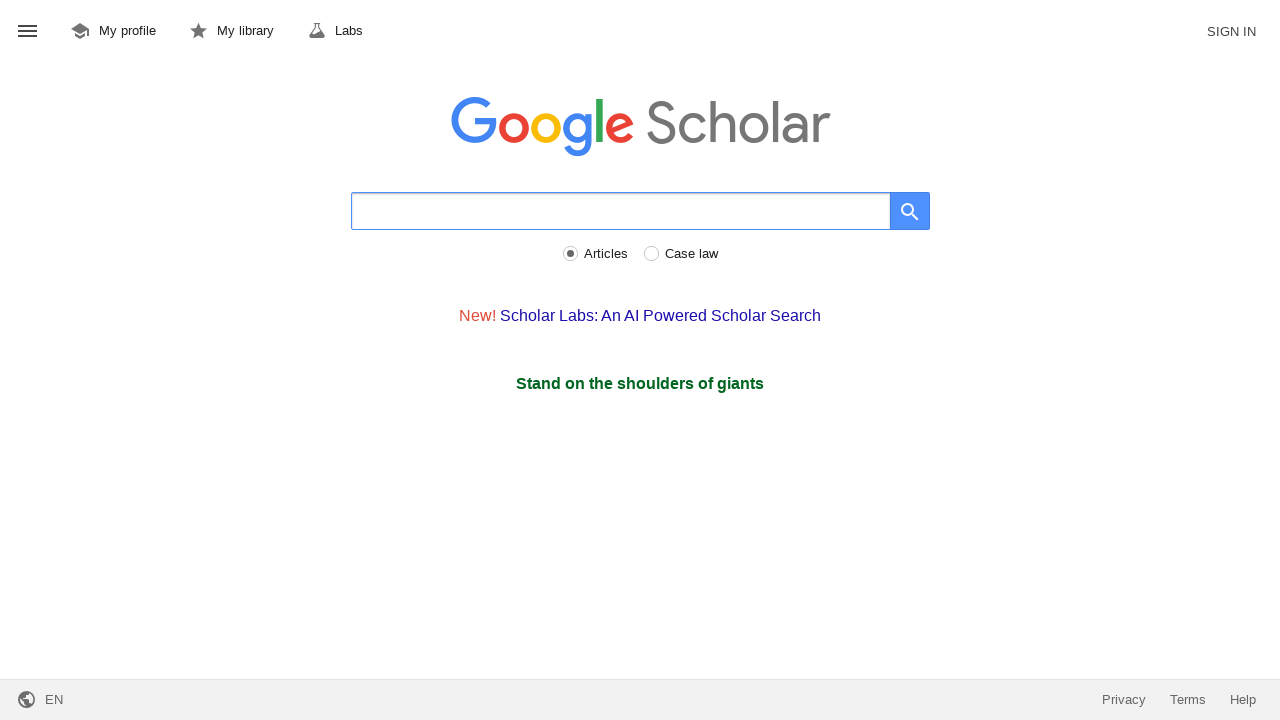